Tests child window handling by clicking a link that opens a new page, extracting text from the child page, parsing out a domain value, and filling it into the username field on the parent page.

Starting URL: http://rahulshettyacademy.com/loginpagePractise/

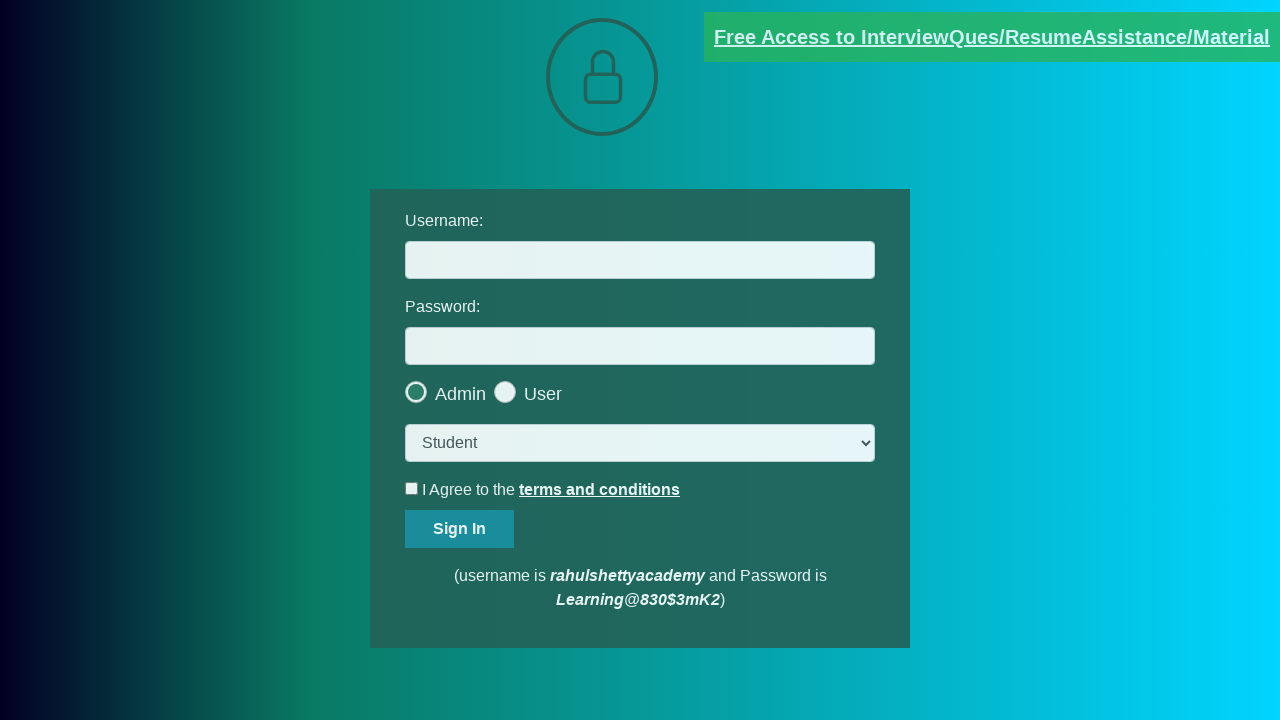

Located the documents link that opens a new page
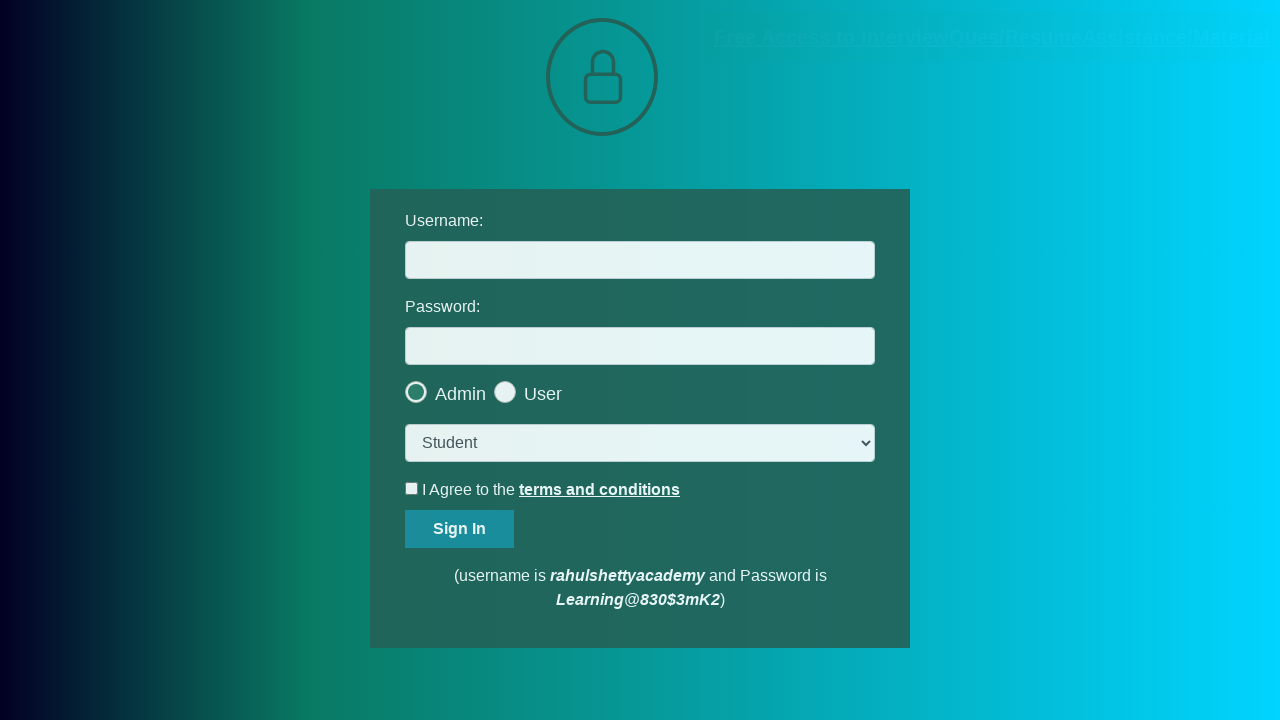

Clicked the documents link and a new page opened at (992, 37) on [href*='documents-request']
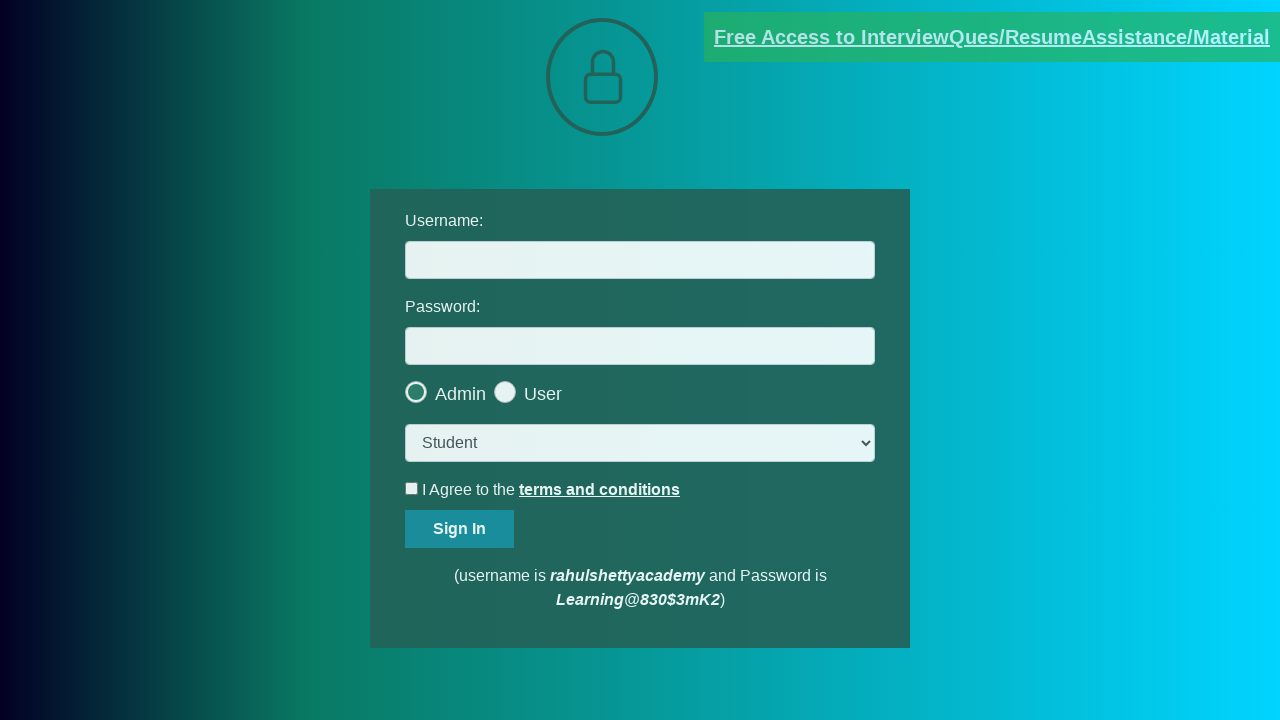

Captured the new child page object
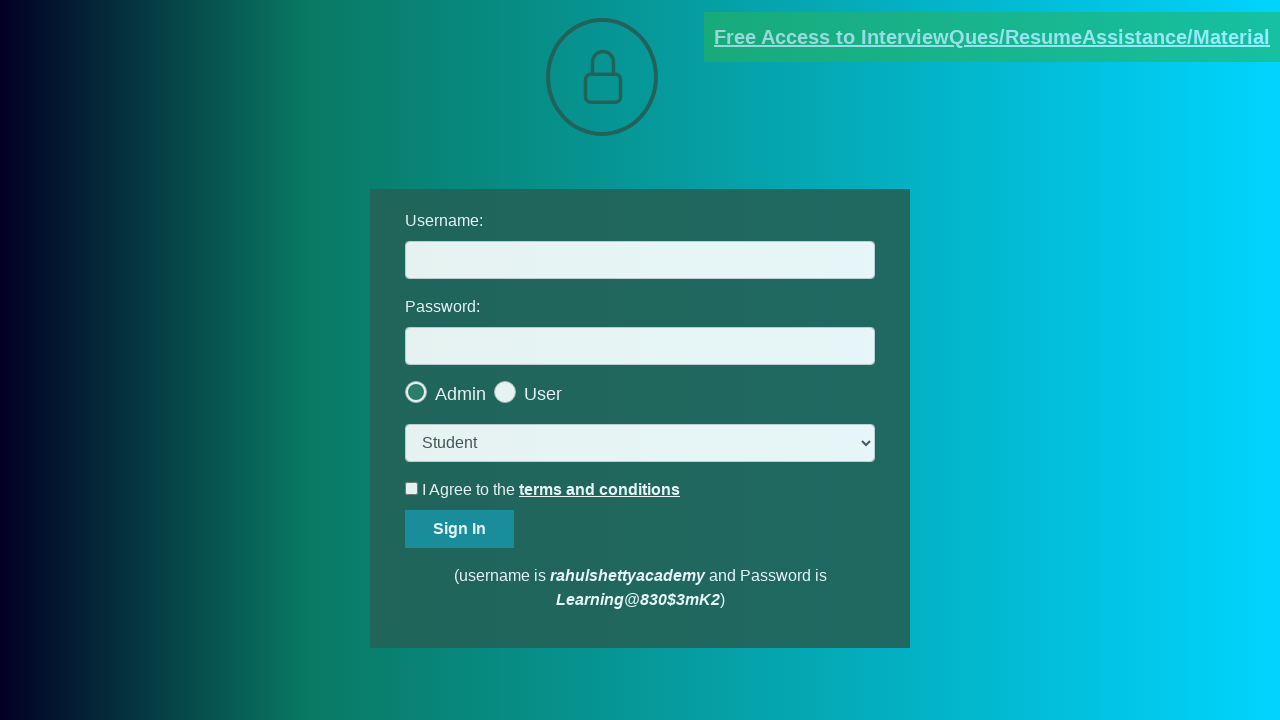

Child page fully loaded
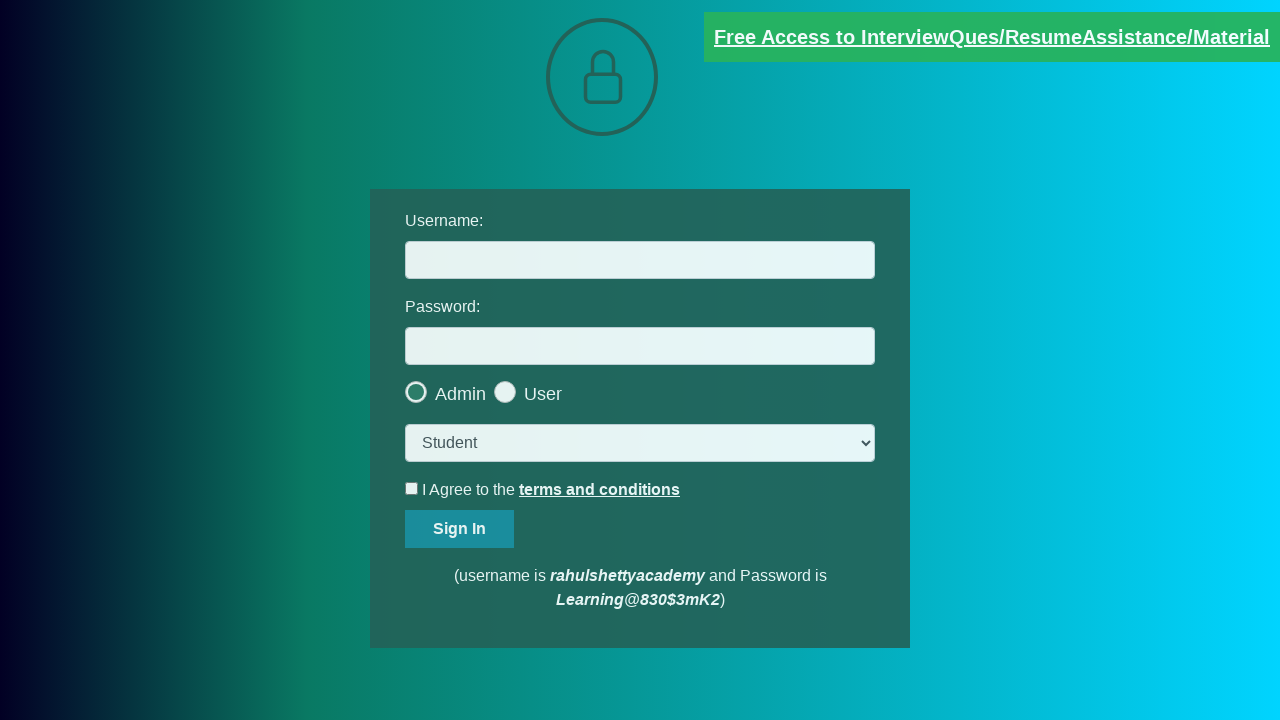

Extracted text content from red paragraph in child page
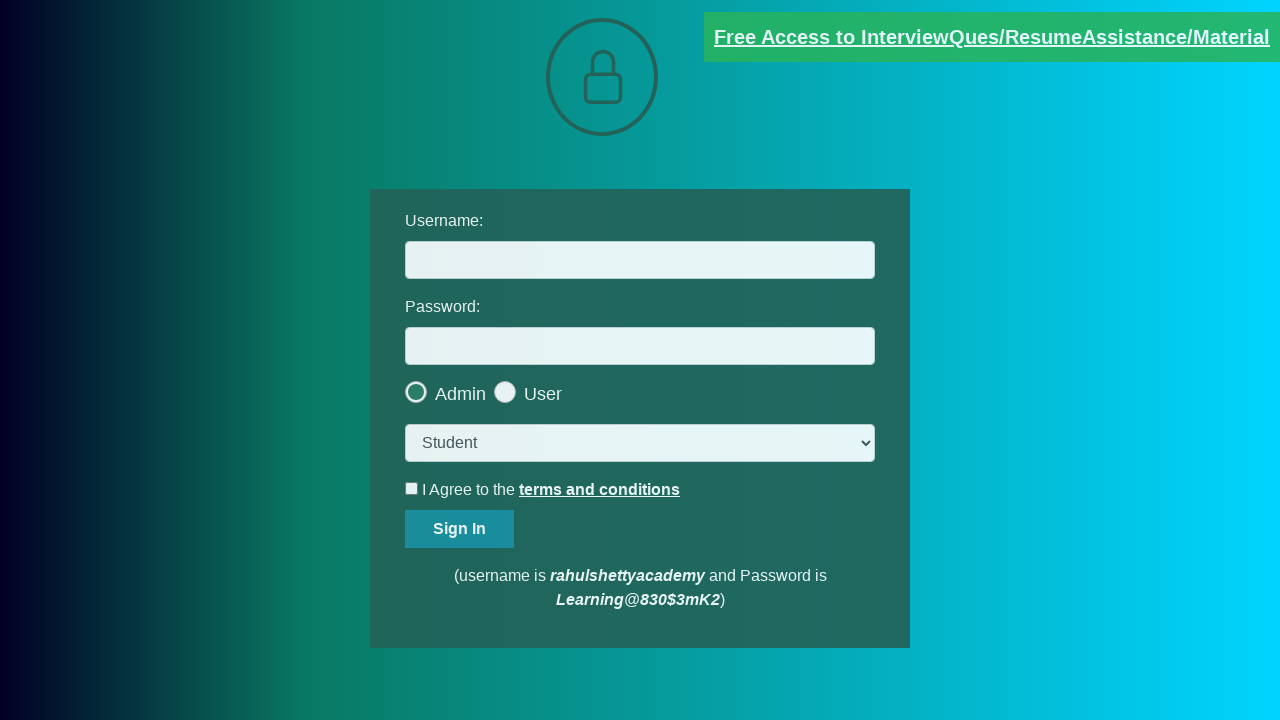

Parsed domain value from text: 'rahulshettyacademy.com'
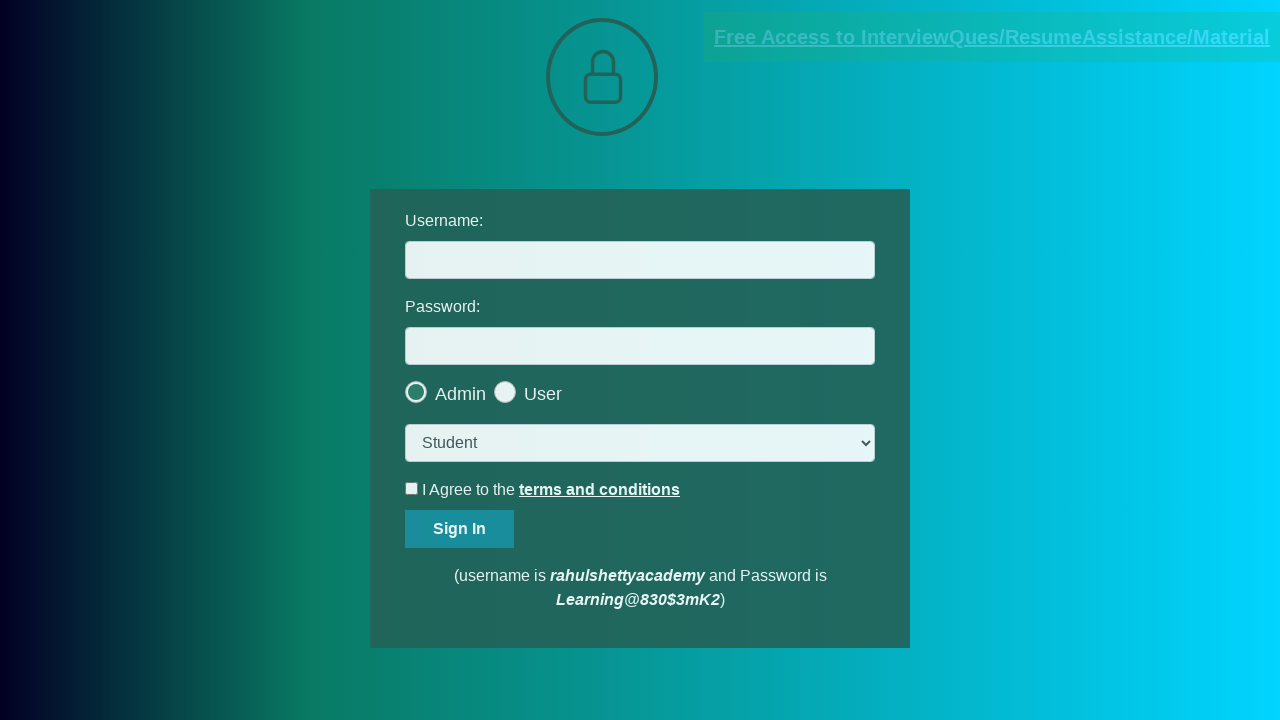

Filled username field on parent page with domain 'rahulshettyacademy.com' on #username
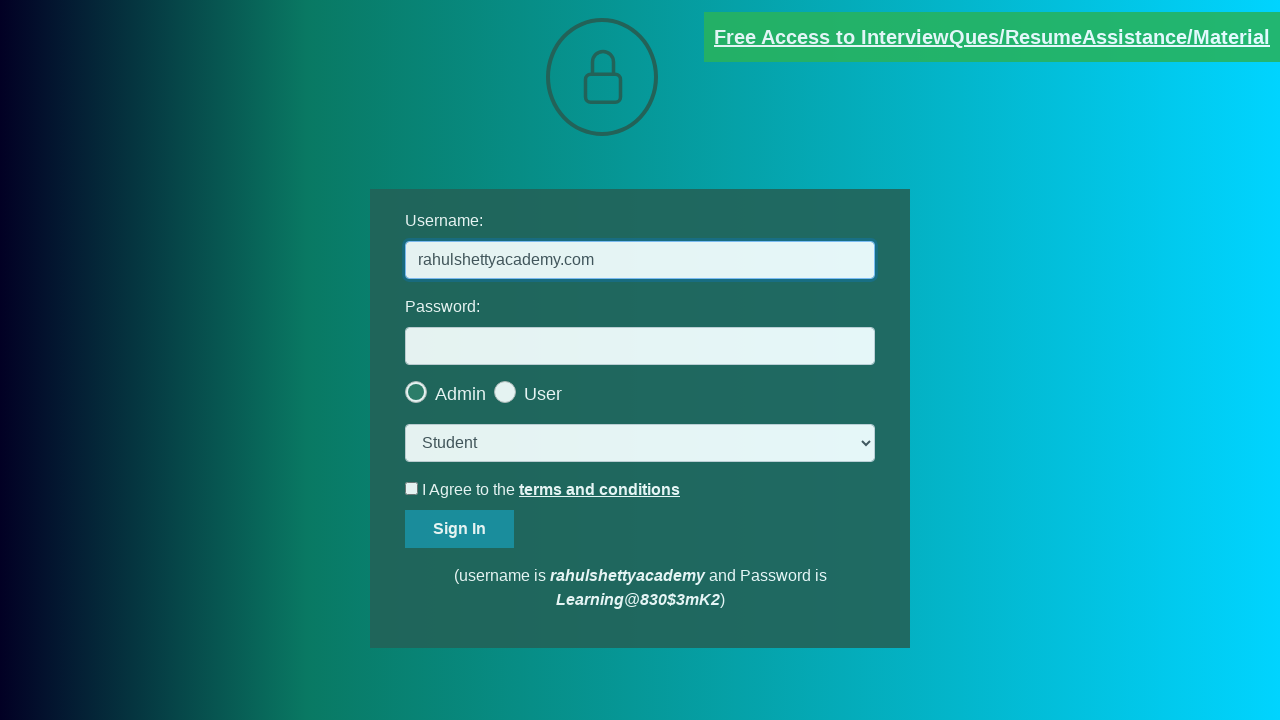

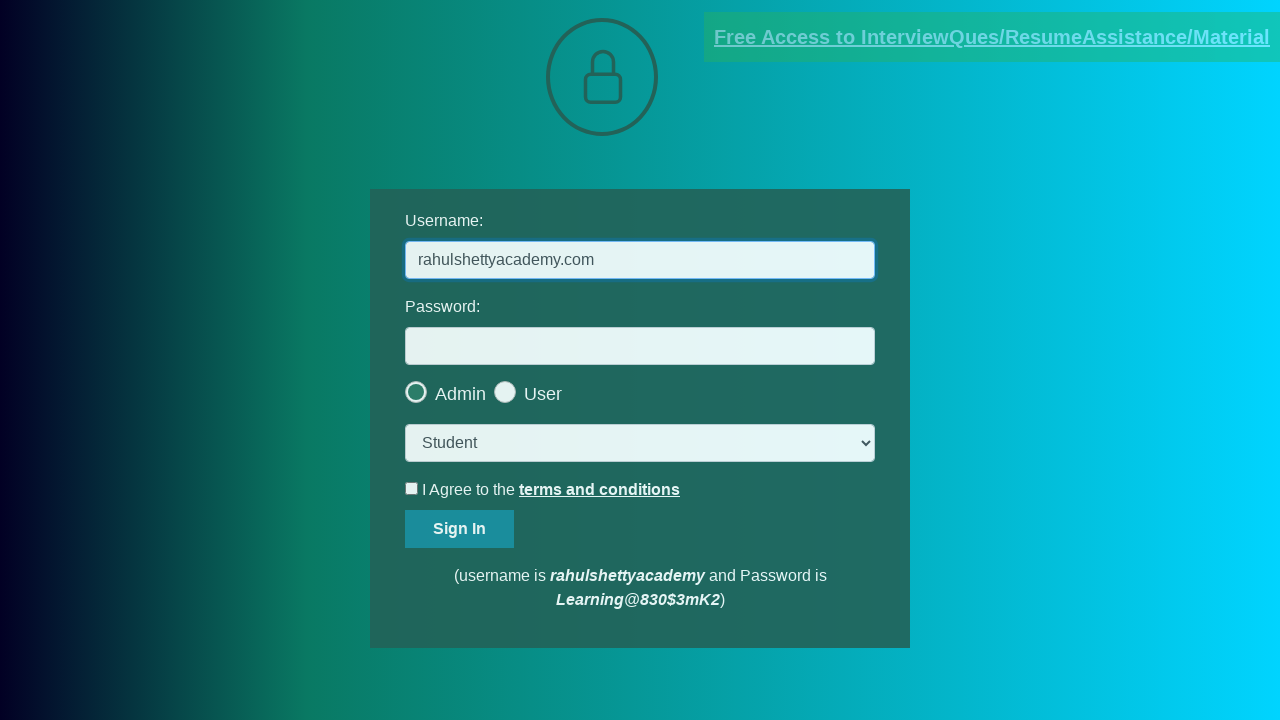